Tests filling an input field on a practice automation page by entering text into the name field.

Starting URL: https://www.letskodeit.com/practice

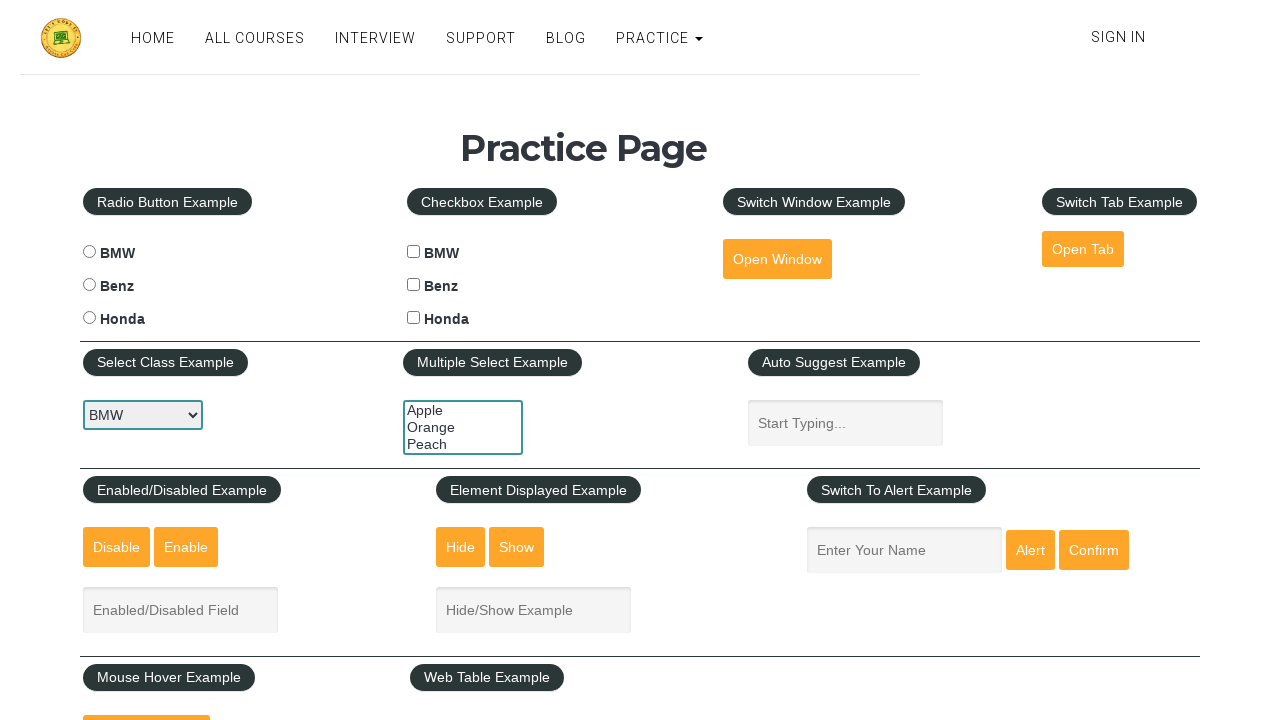

Filled name field with 'for test' on //input[@id='name']
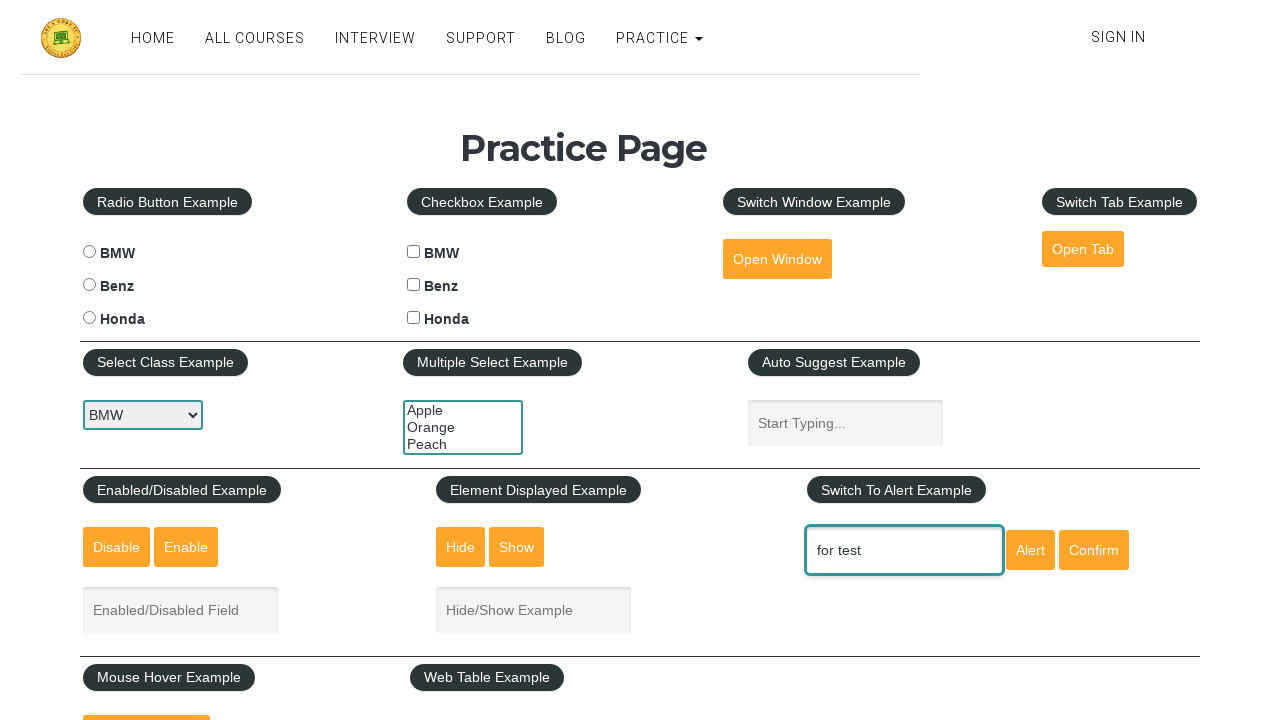

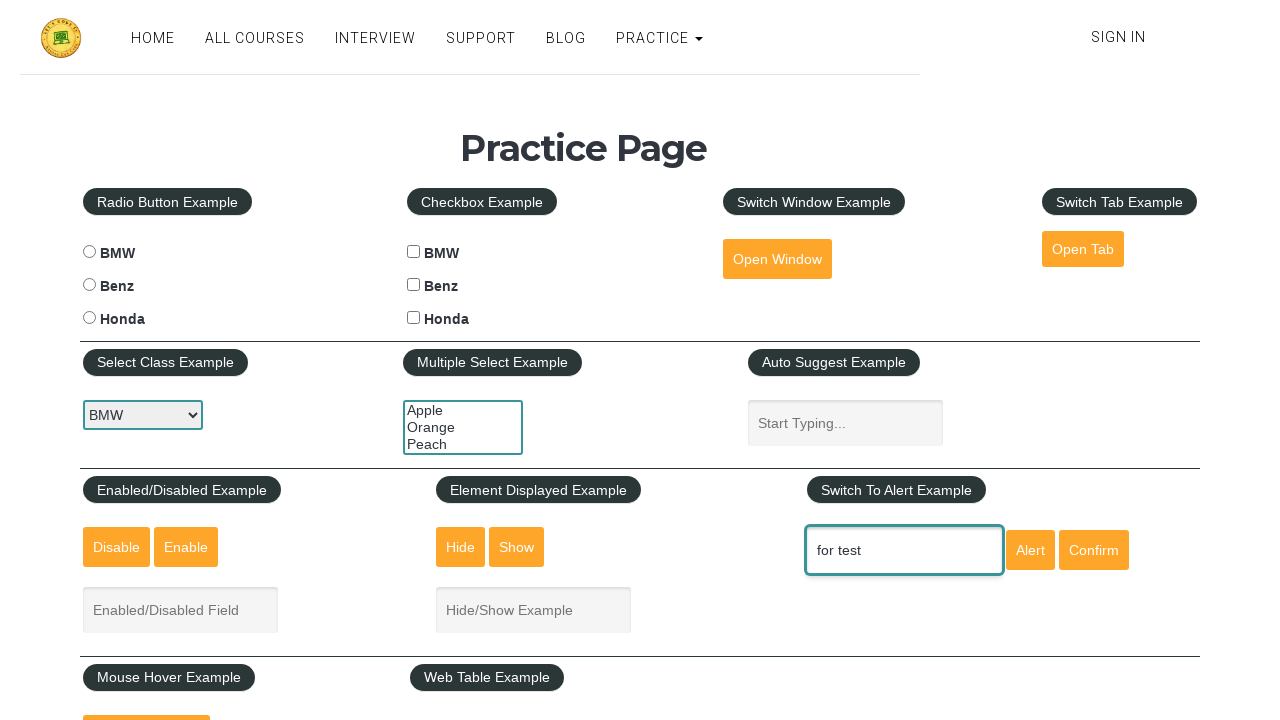